Tests navigation from registration page to login page

Starting URL: https://elsewedy123.github.io/Egyplast/index.html

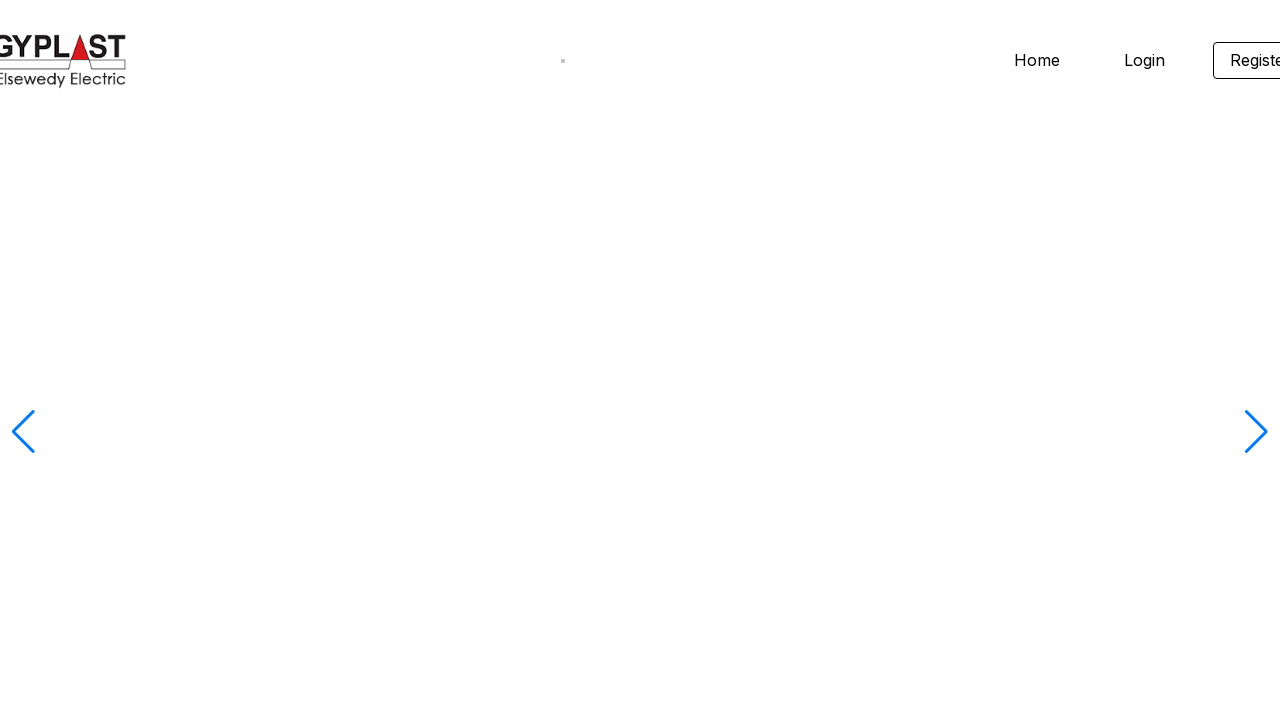

Clicked register link on home page at (1232, 60) on .homeheader-register
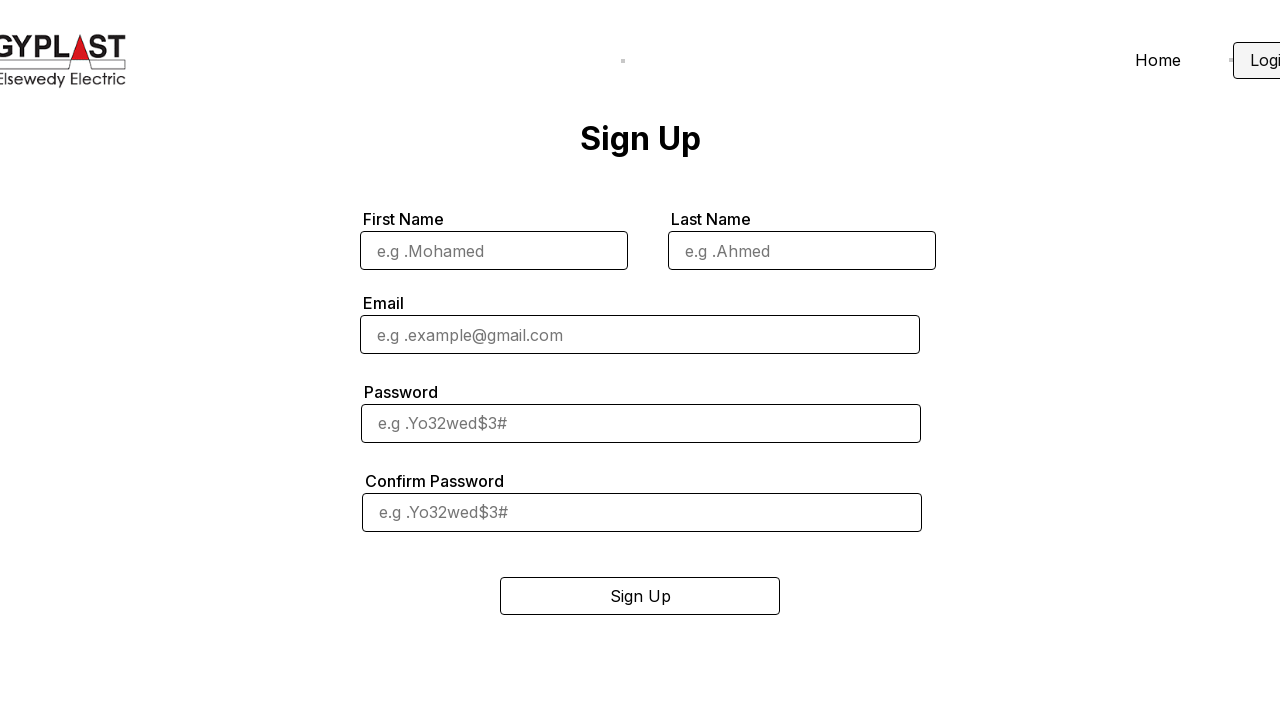

Clicked login link on registration page to navigate to login at (1158, 60) on .loginheader-login
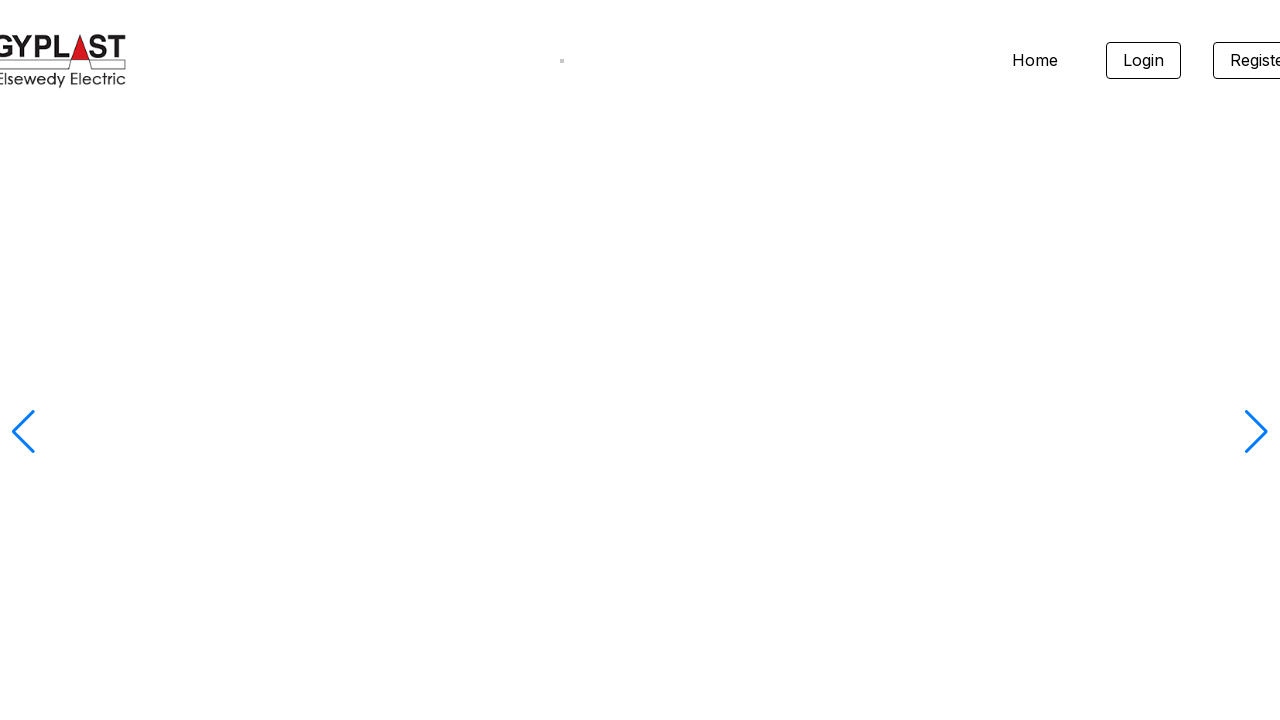

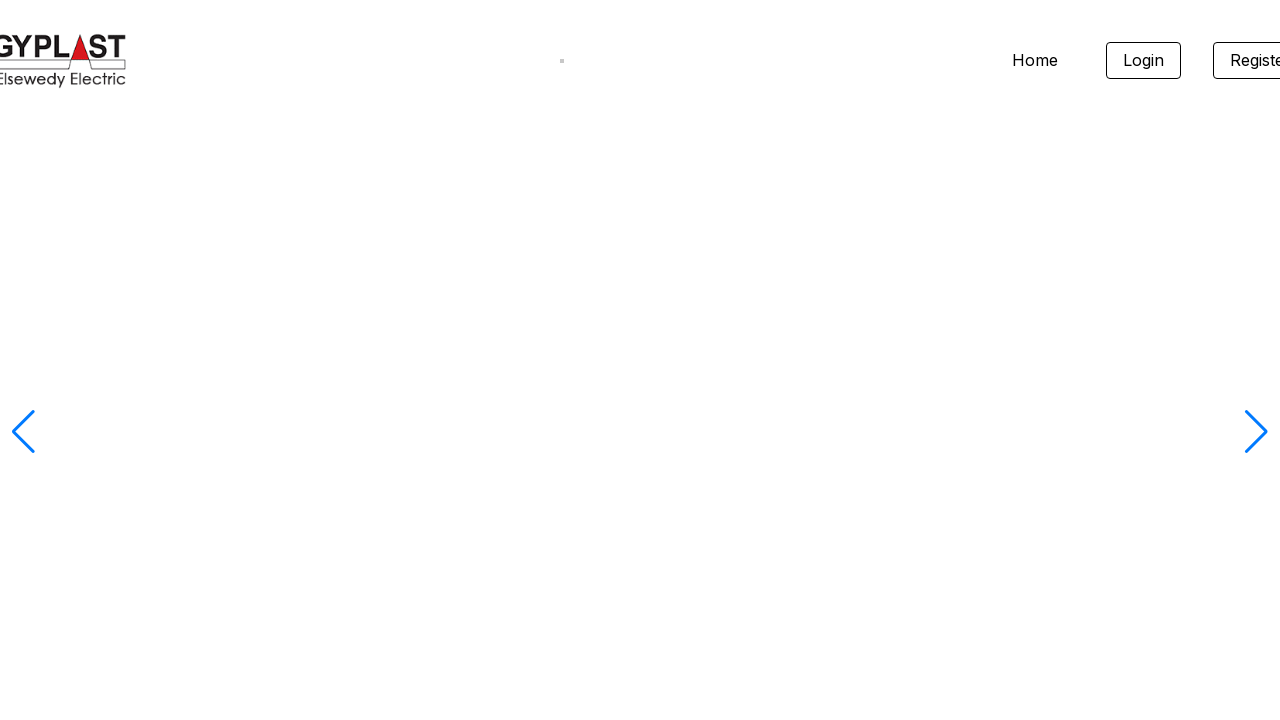